Tests handling a confirmation alert by clicking a button that triggers the alert and then dismissing it

Starting URL: https://www.tutorialspoint.com/selenium/practice/alerts.php

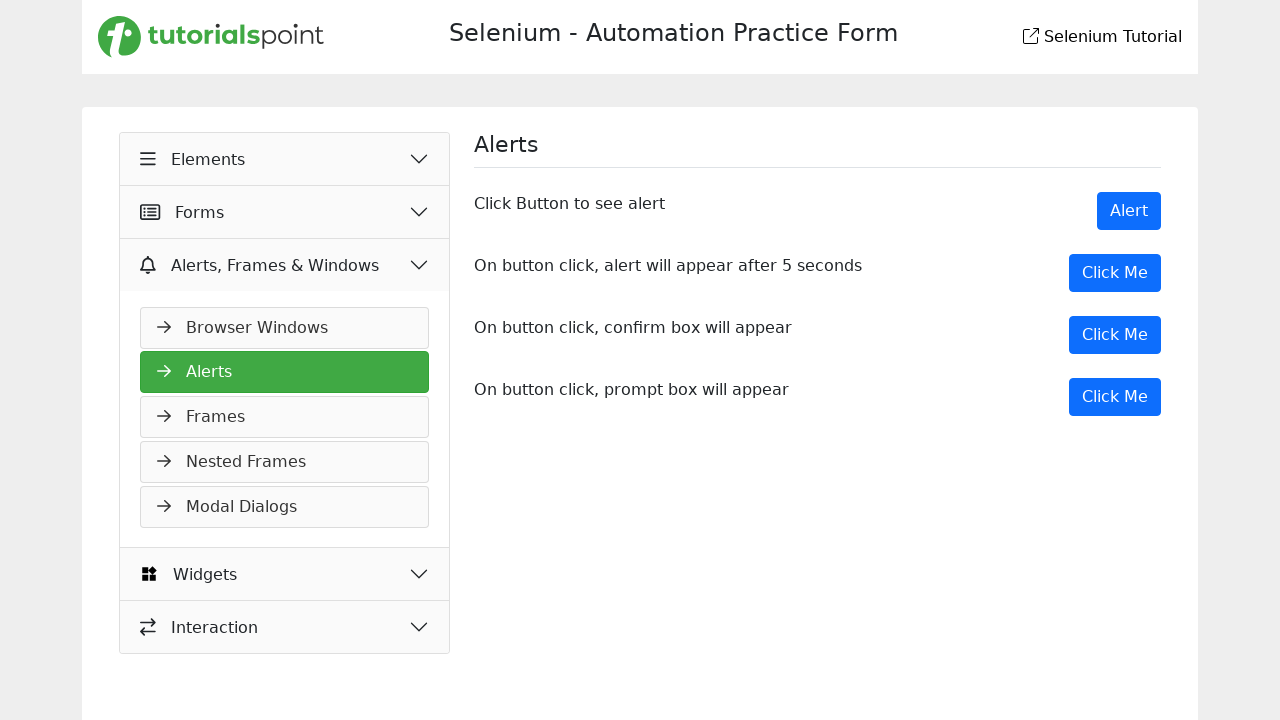

Clicked button to trigger confirmation alert at (1115, 335) on xpath=//button[@onclick='myDesk()']
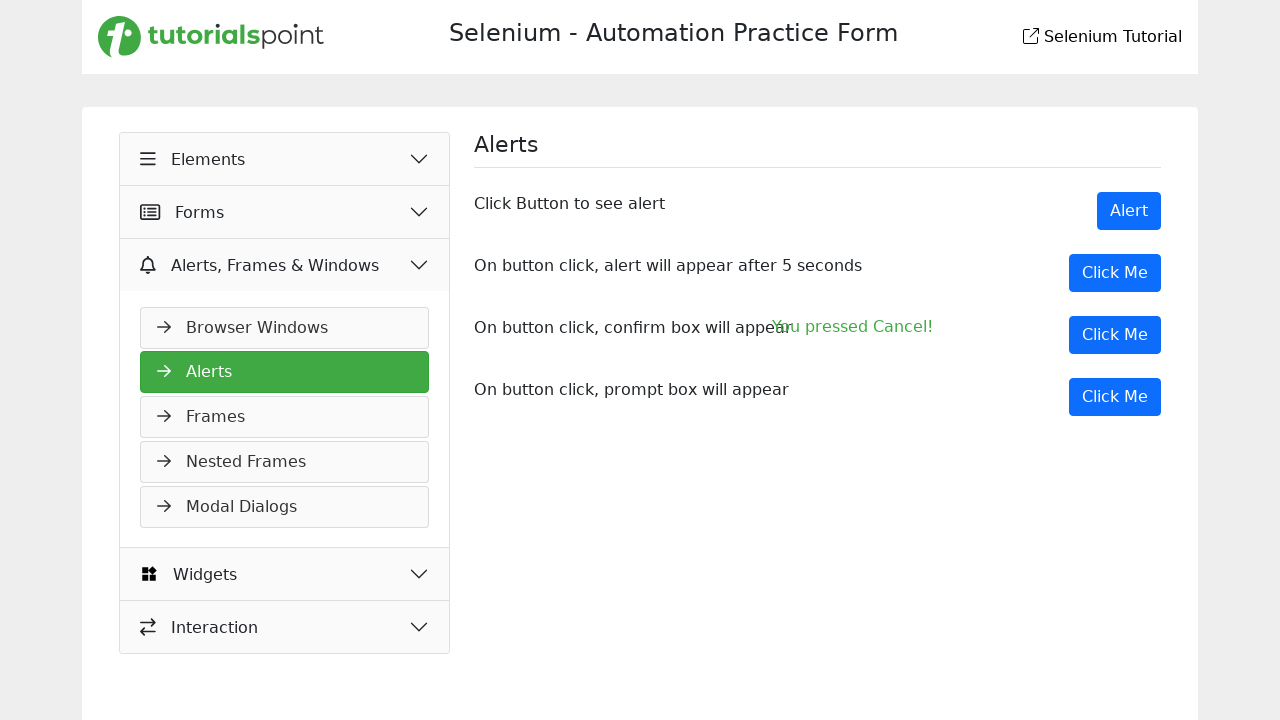

Set up dialog handler to dismiss confirmation alert
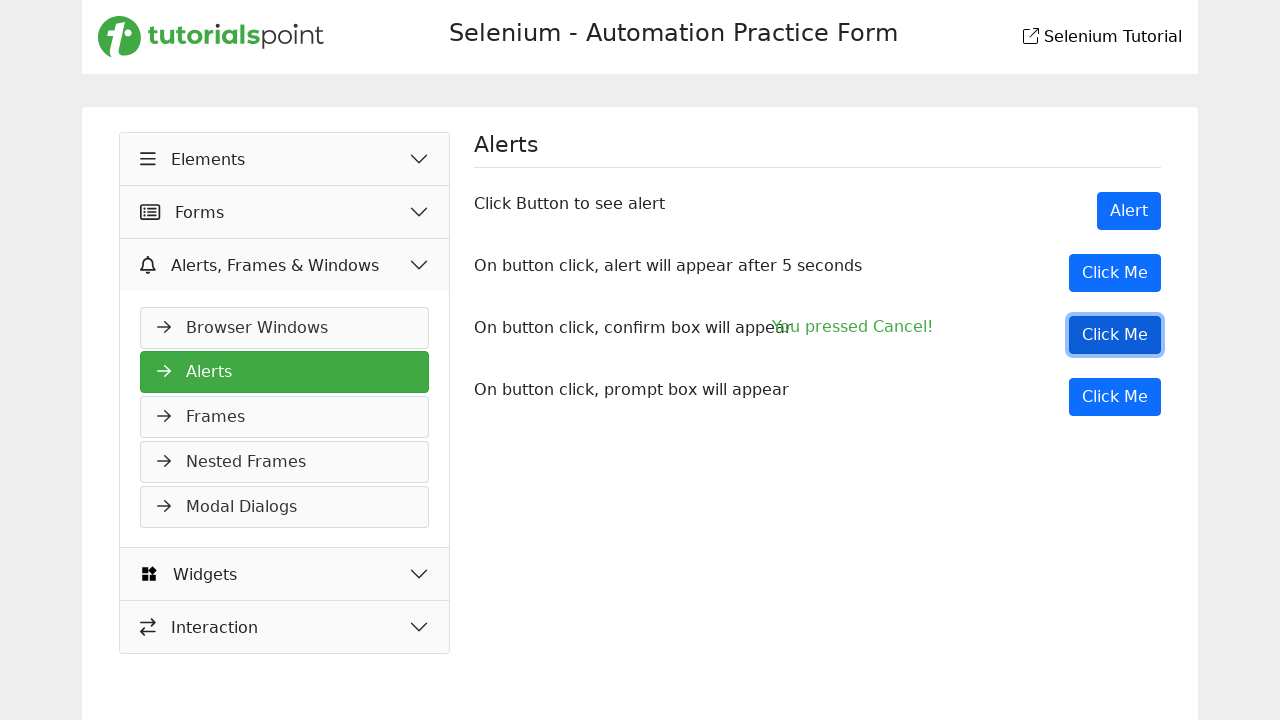

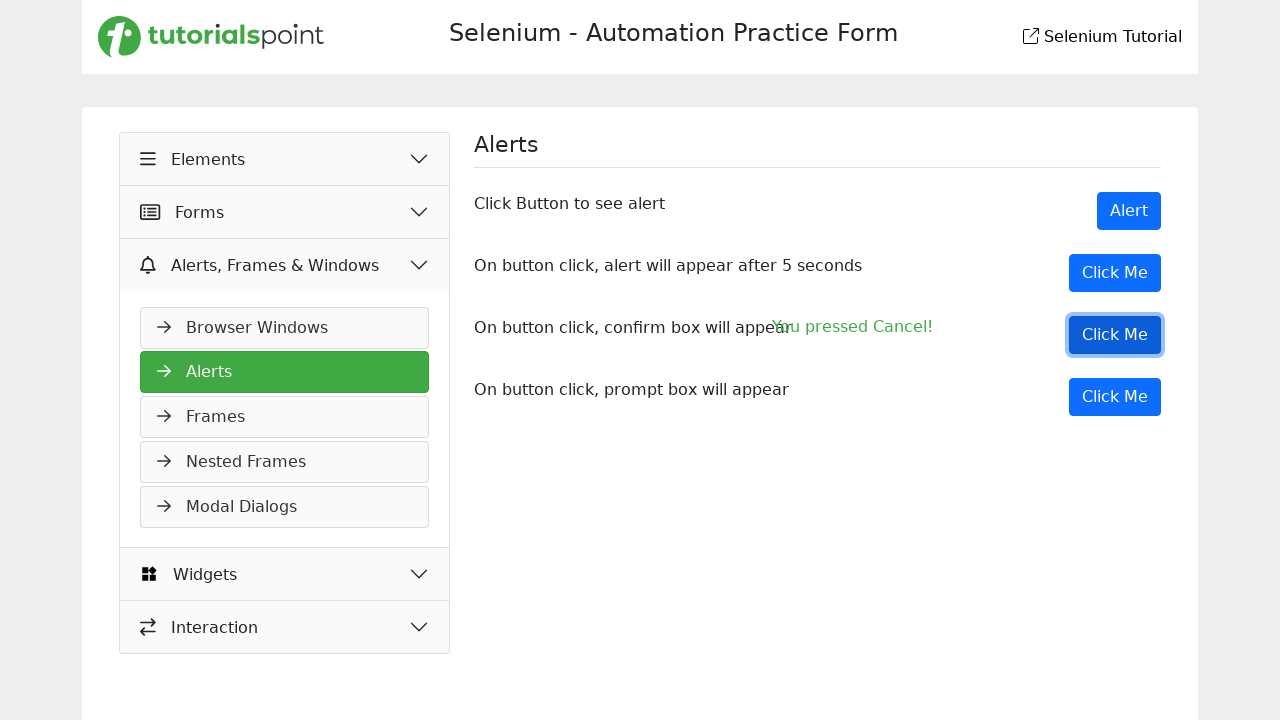